Tests the DemoQA practice form by filling out various fields including first name, last name, email, gender, mobile number, date of birth, and a text area for address.

Starting URL: https://demoqa.com/automation-practice-form

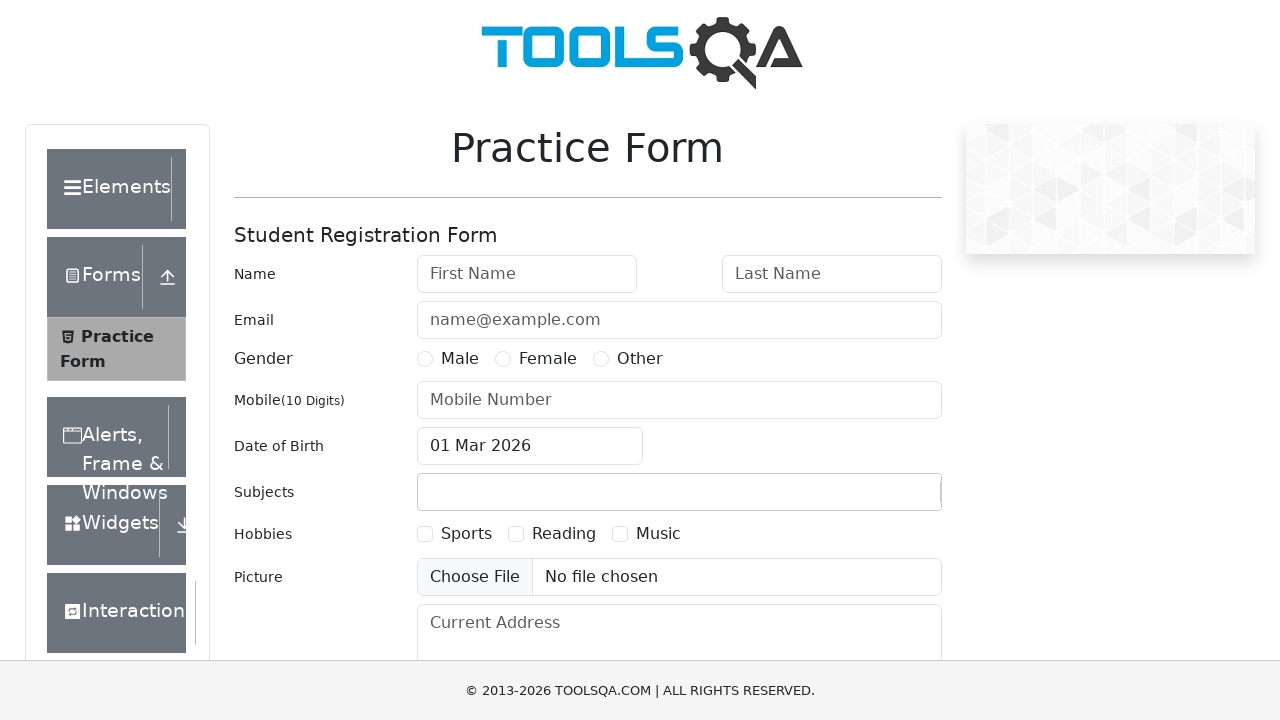

Filled first name field with 'Michael' on #firstName
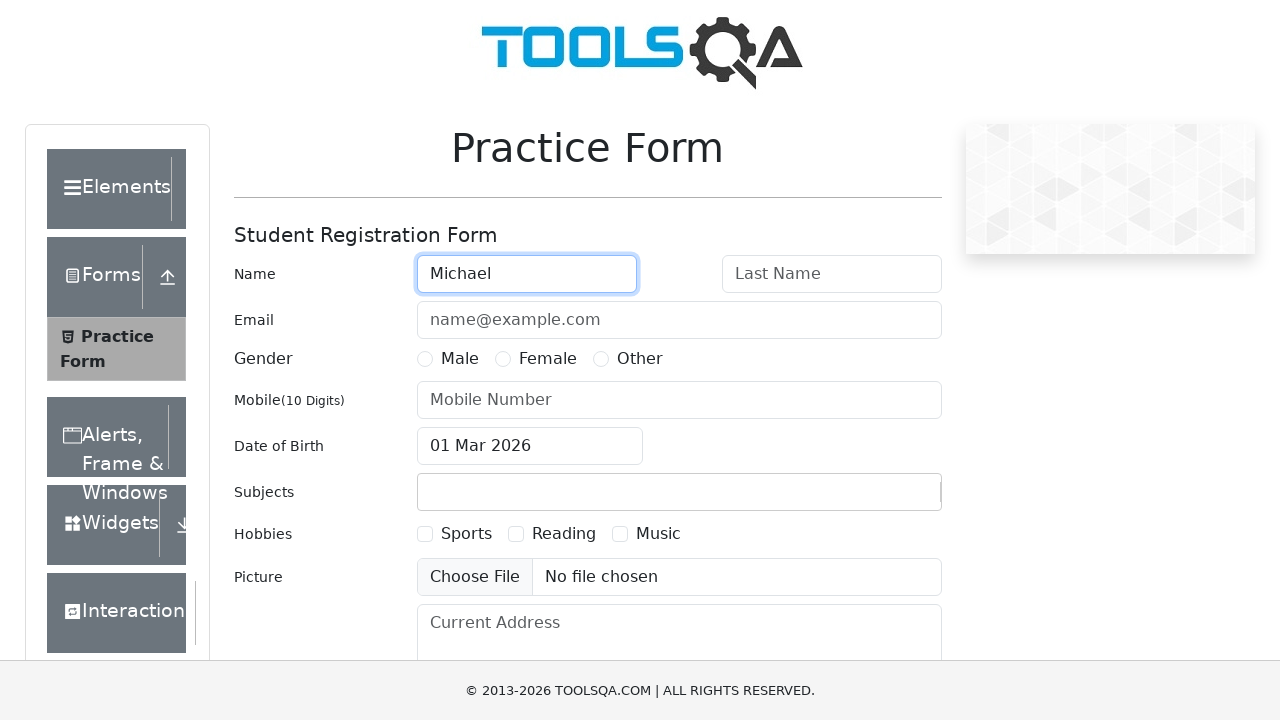

Filled last name field with 'Johnson' on #lastName
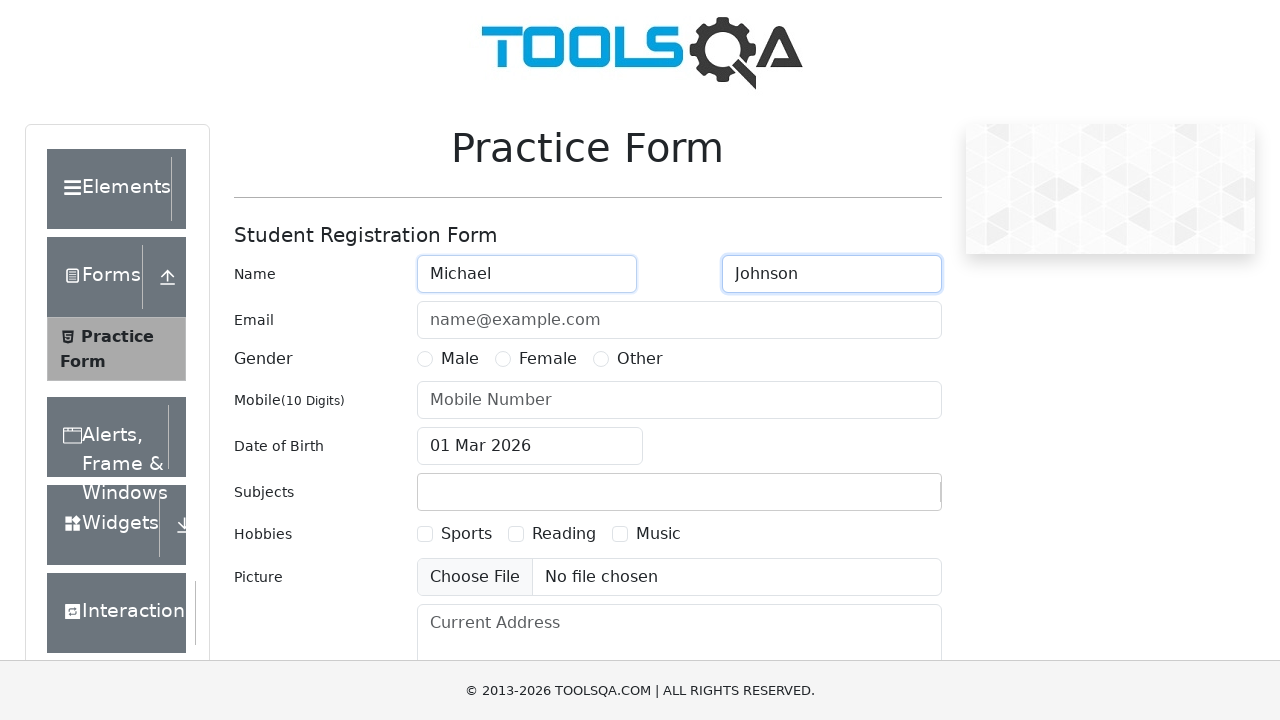

Filled email field with 'michael.johnson@testmail.com' on #userEmail
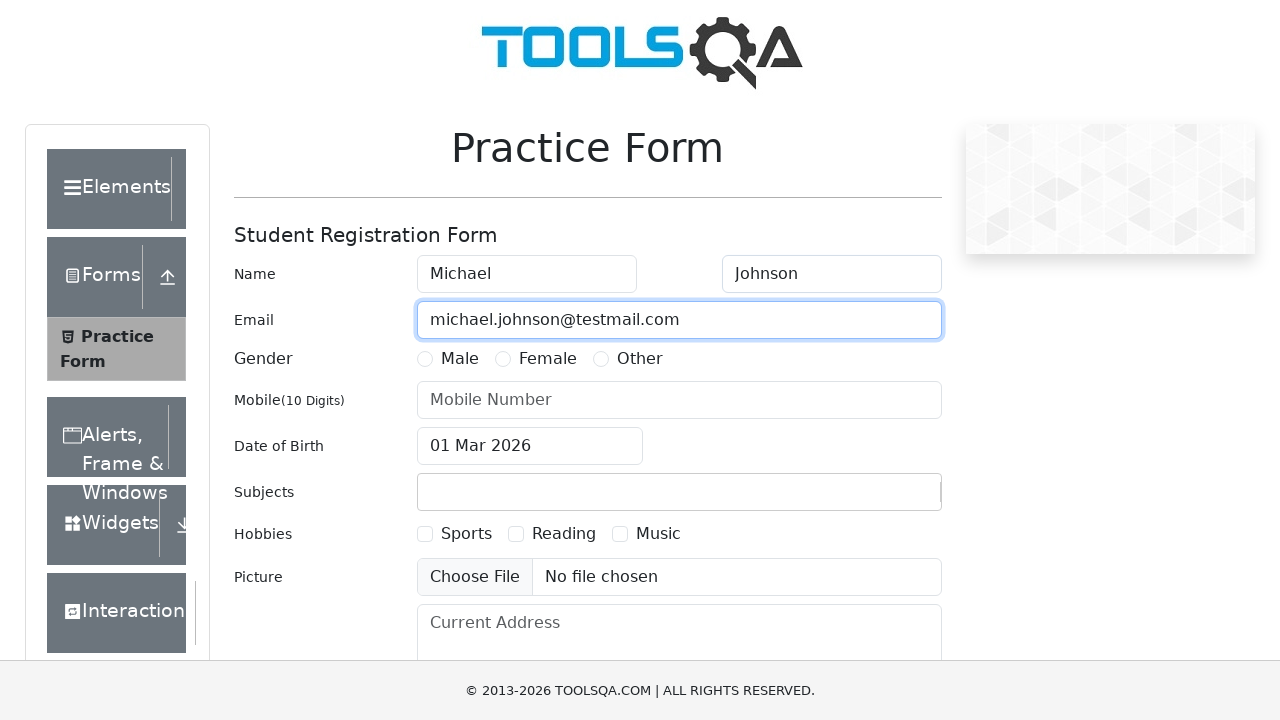

Selected Male gender option at (460, 359) on label[for='gender-radio-1']
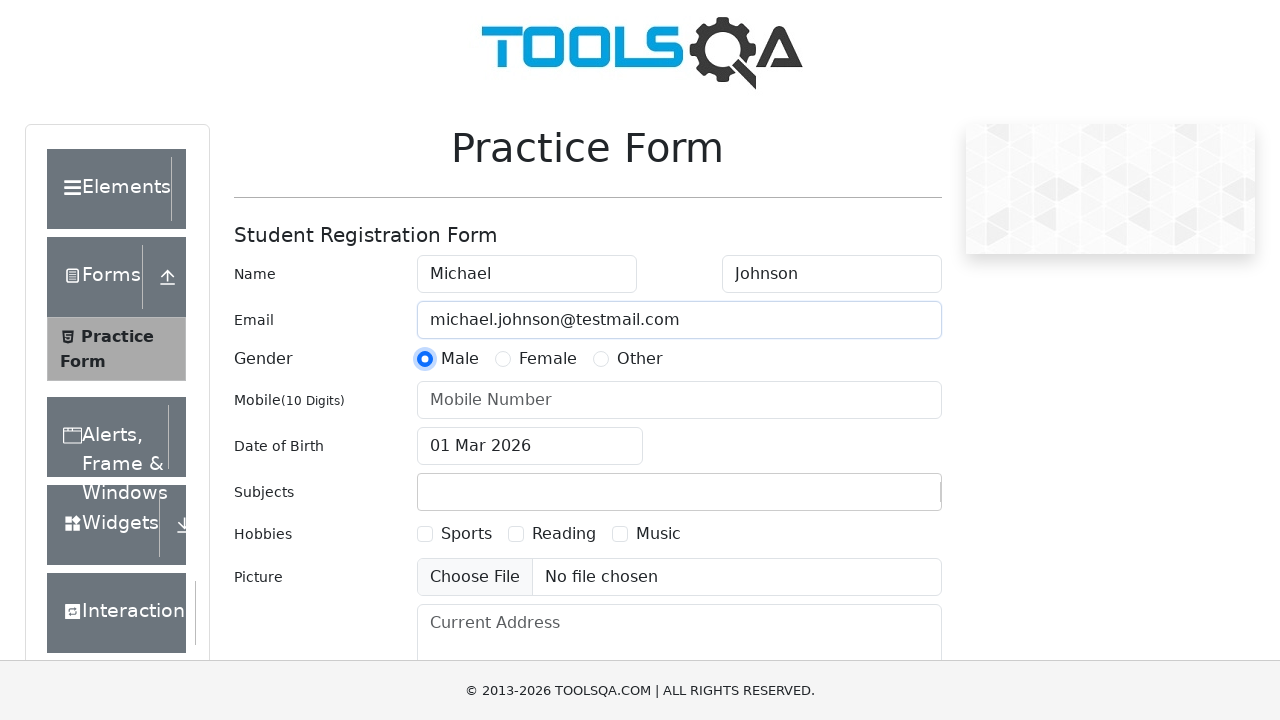

Filled mobile number field with '5551234567' on #userNumber
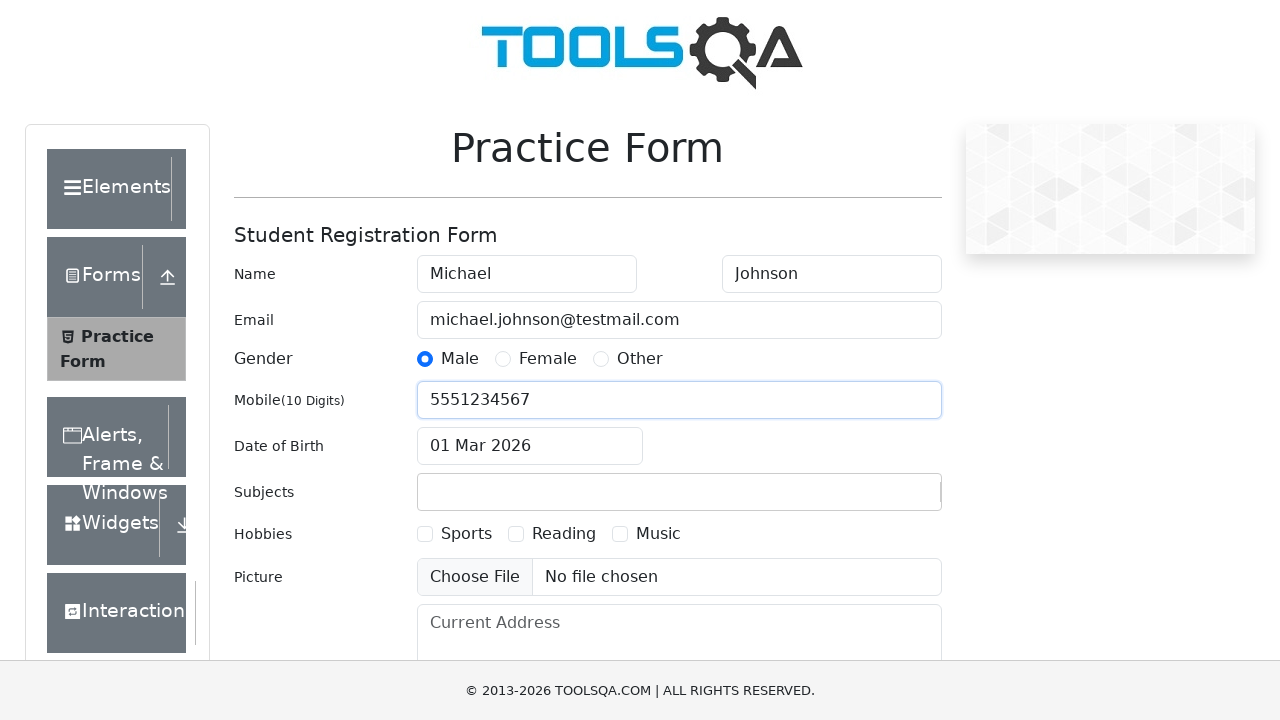

Clicked date of birth field to open calendar at (530, 446) on #dateOfBirthInput
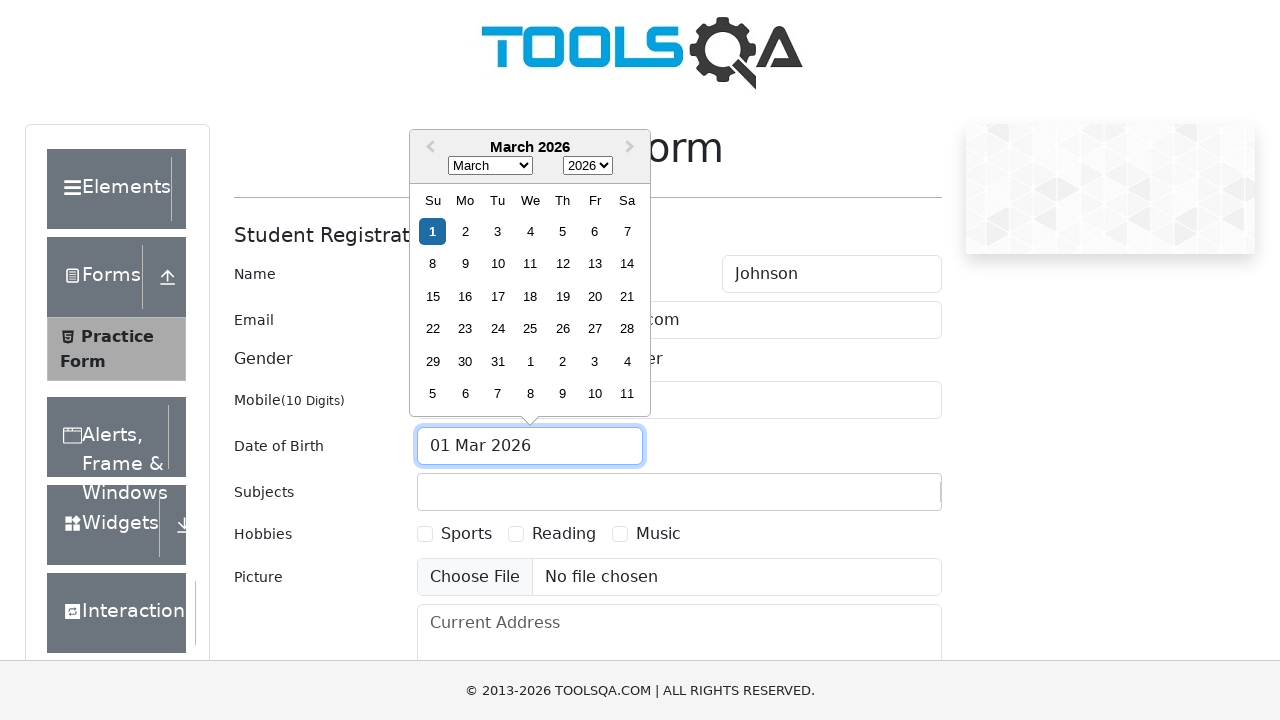

Selected June from month dropdown on .react-datepicker__month-select
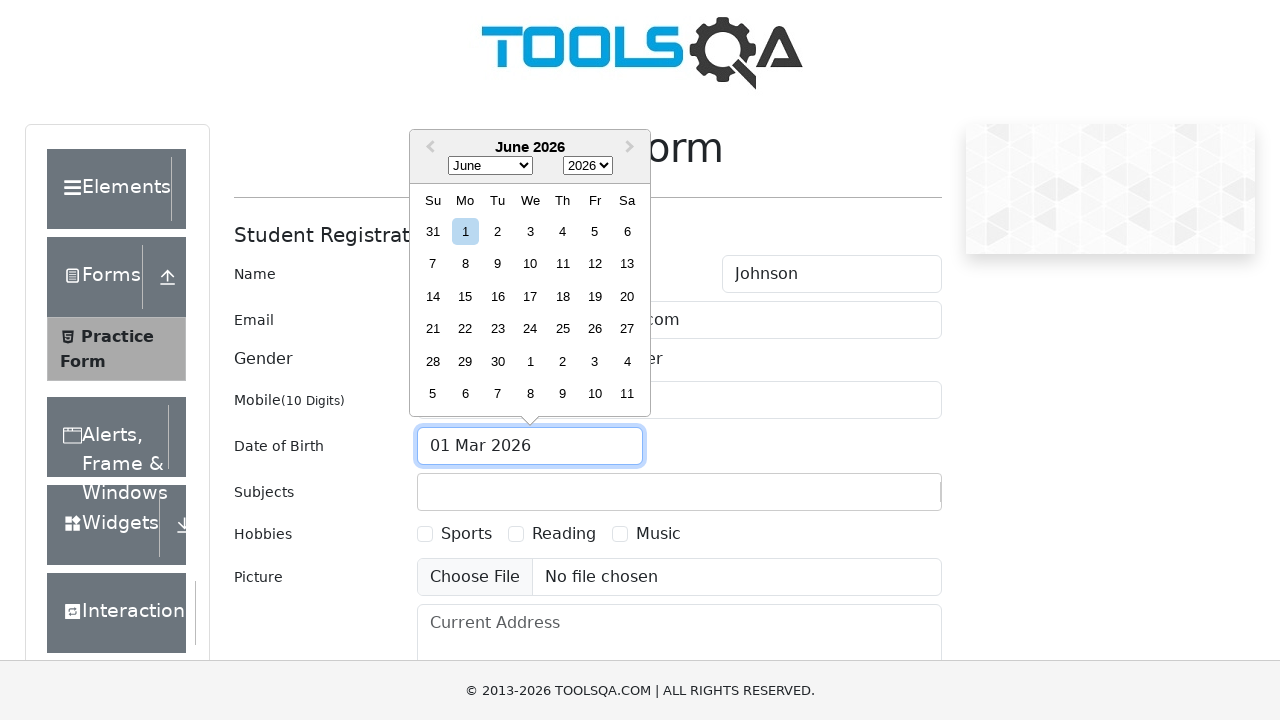

Selected 1990 from year dropdown on .react-datepicker__year-select
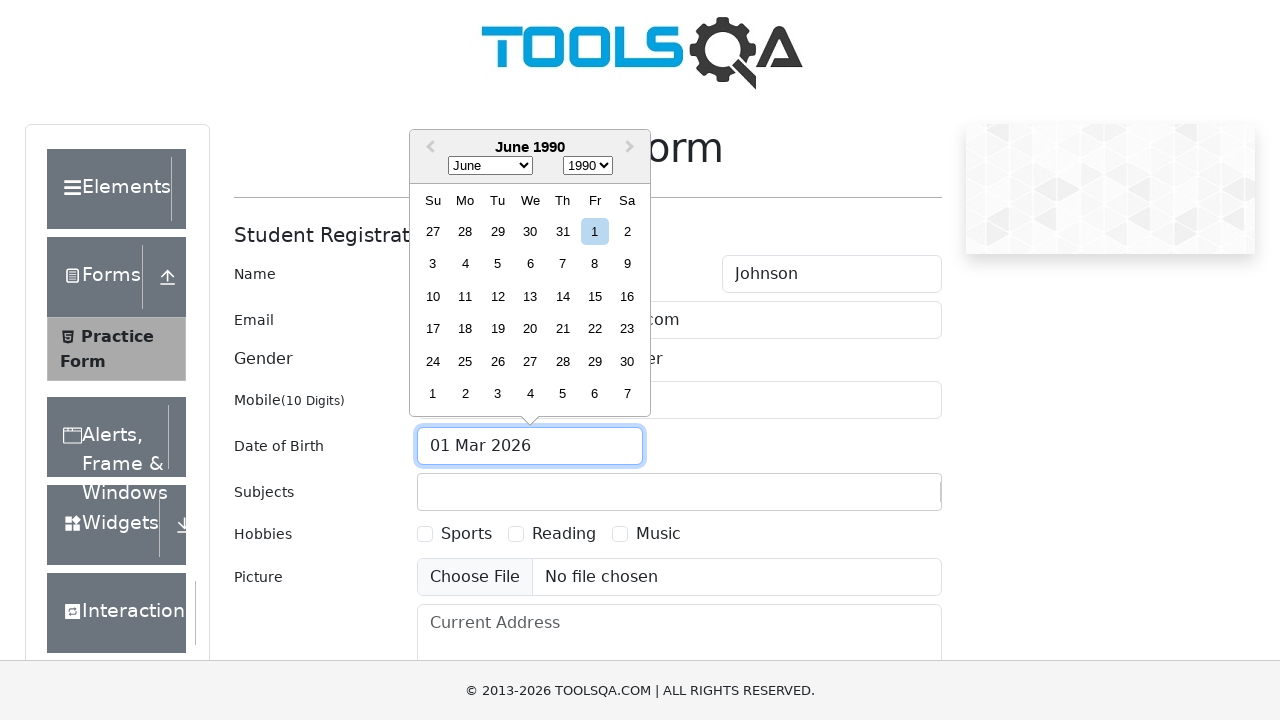

Selected 15th day from date picker at (595, 296) on .react-datepicker__day--015:not(.react-datepicker__day--outside-month)
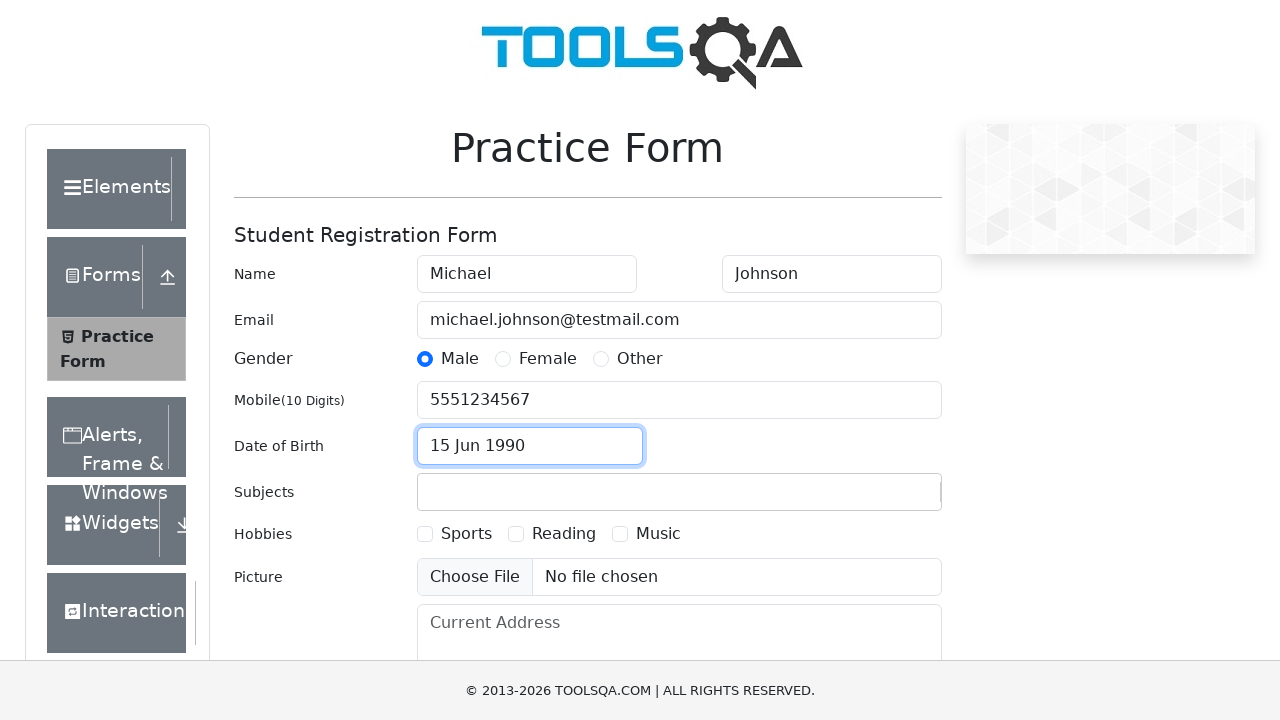

Filled current address field with '123 Test Street, Apt 4B, New York, NY 10001' on #currentAddress
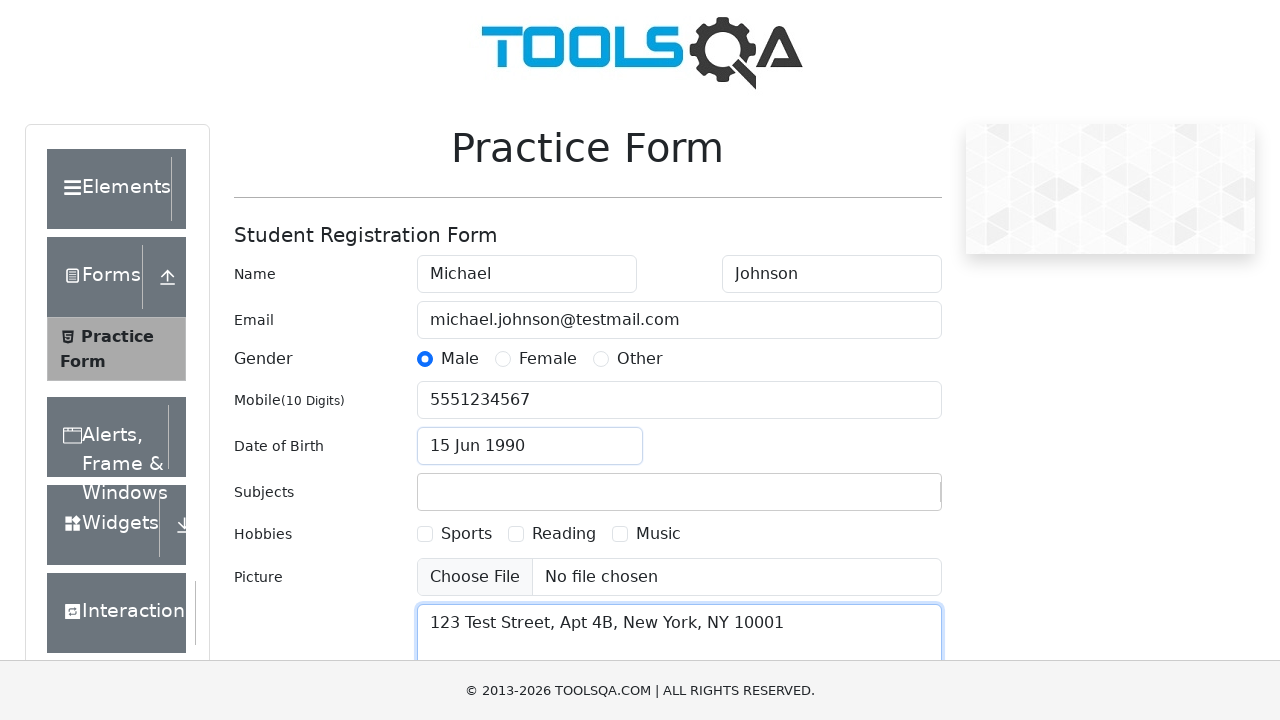

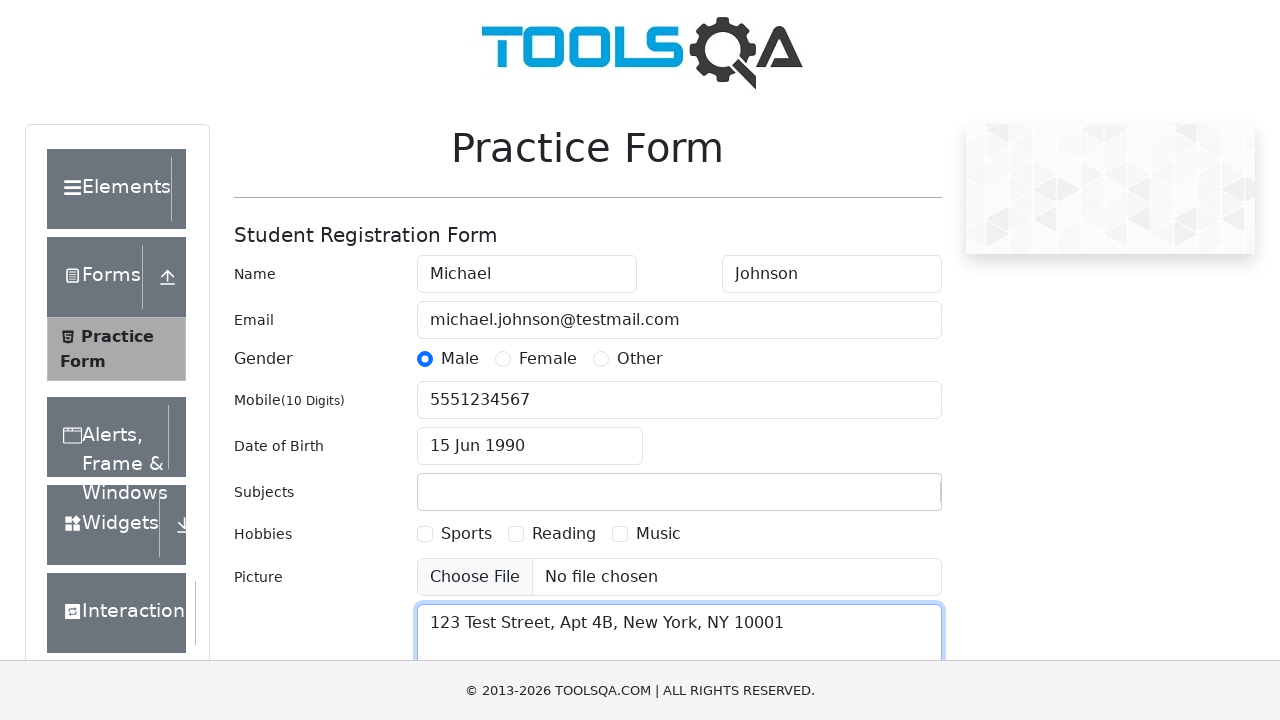